Tests phone field validation with lowercase Russian characters

Starting URL: https://b2c.passport.rt.ru/auth/realms/b2c/protocol/openid-connect/auth?client_id=account_b2c&redirect_uri=https://b2c.passport.rt.ru/account_b2c/login?theme%3Dlight&response_type=code&scope=openid&state=ac430121-8a61-410e-8d51-016d4d0a1a5b&theme=light&auth_type

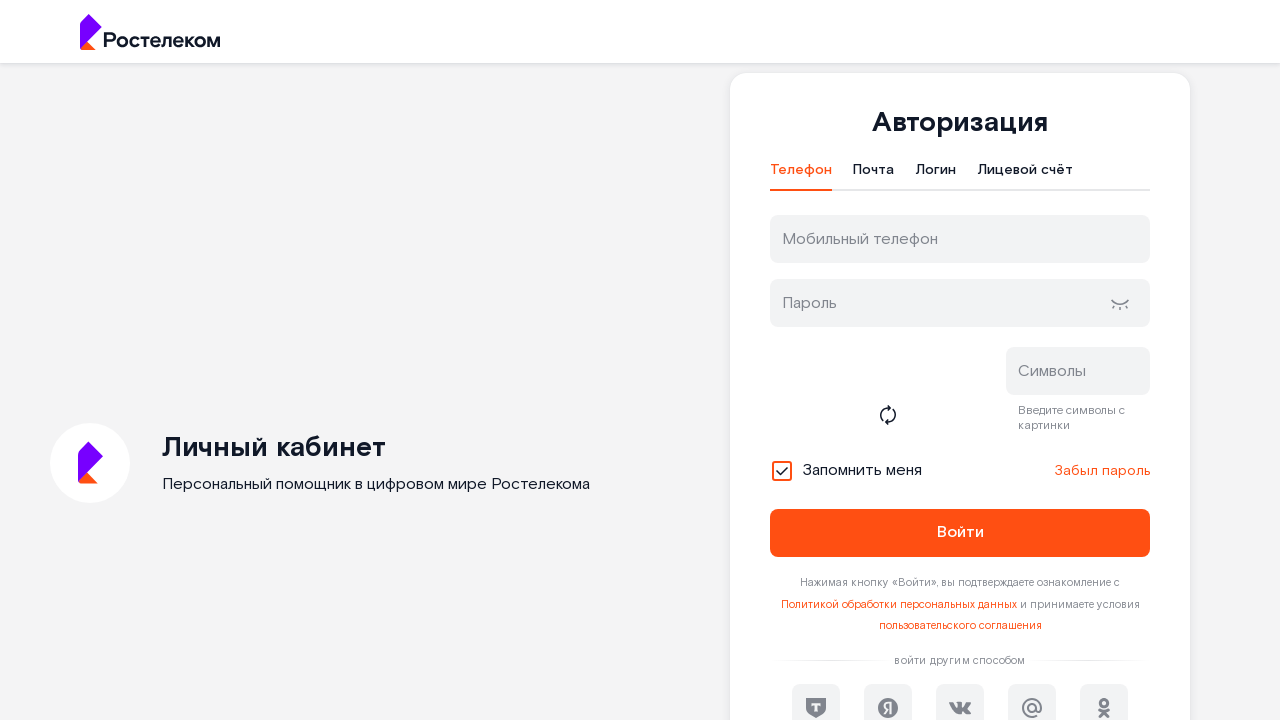

Filled phone field with lowercase Russian characters on input#username
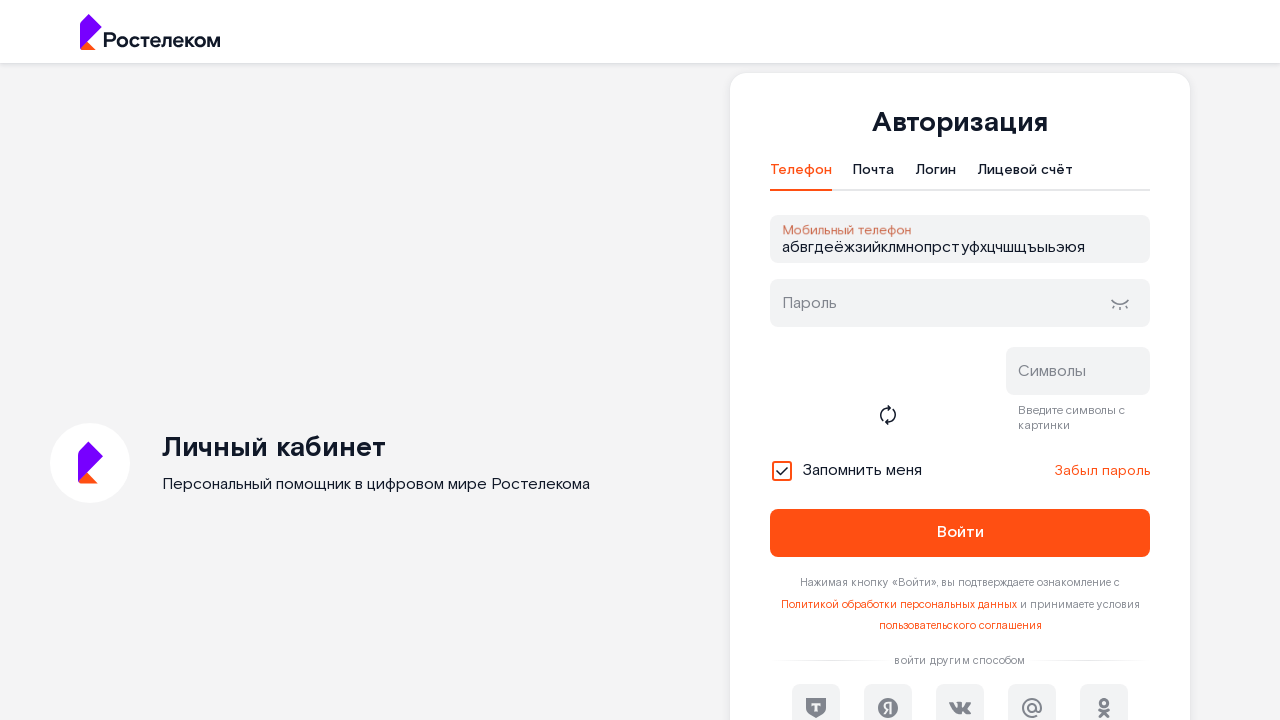

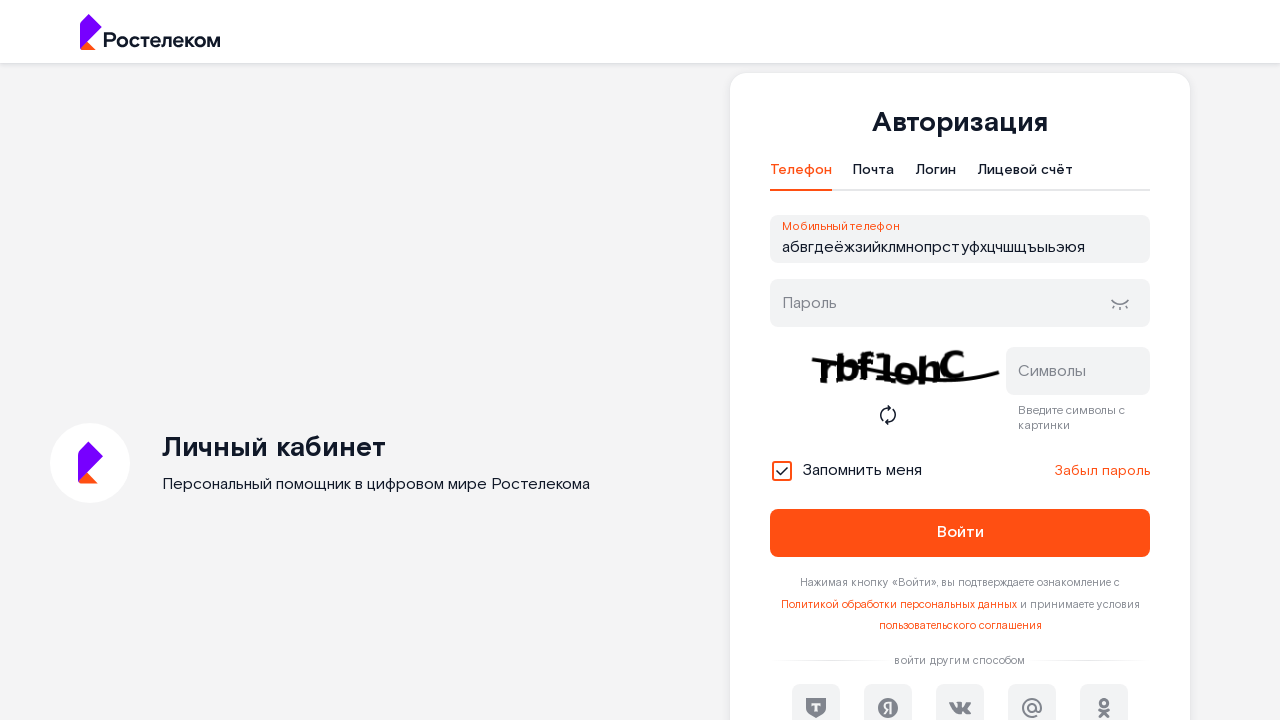